Tests checkbox interaction by navigating to interactions page and clicking a checkbox to select it

Starting URL: https://ultimateqa.com/automation

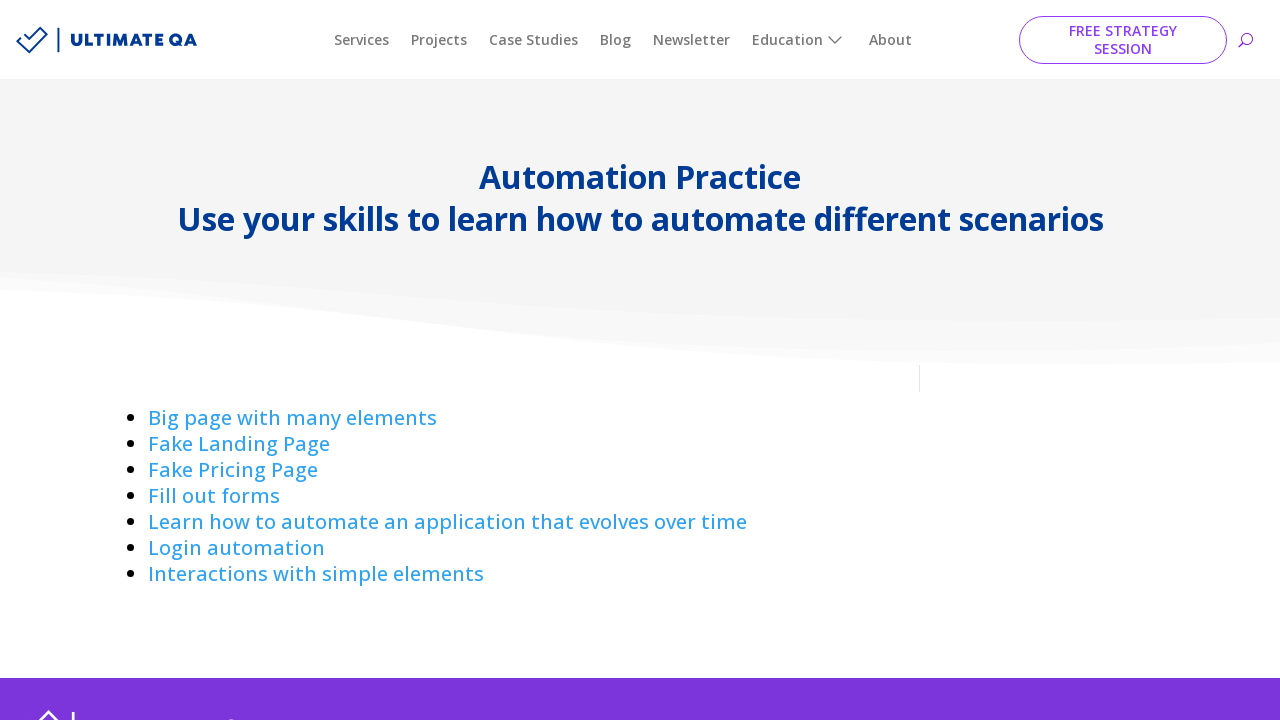

Clicked on 'Interactions with simple elements' link at (316, 574) on text=Interactions with simple elements
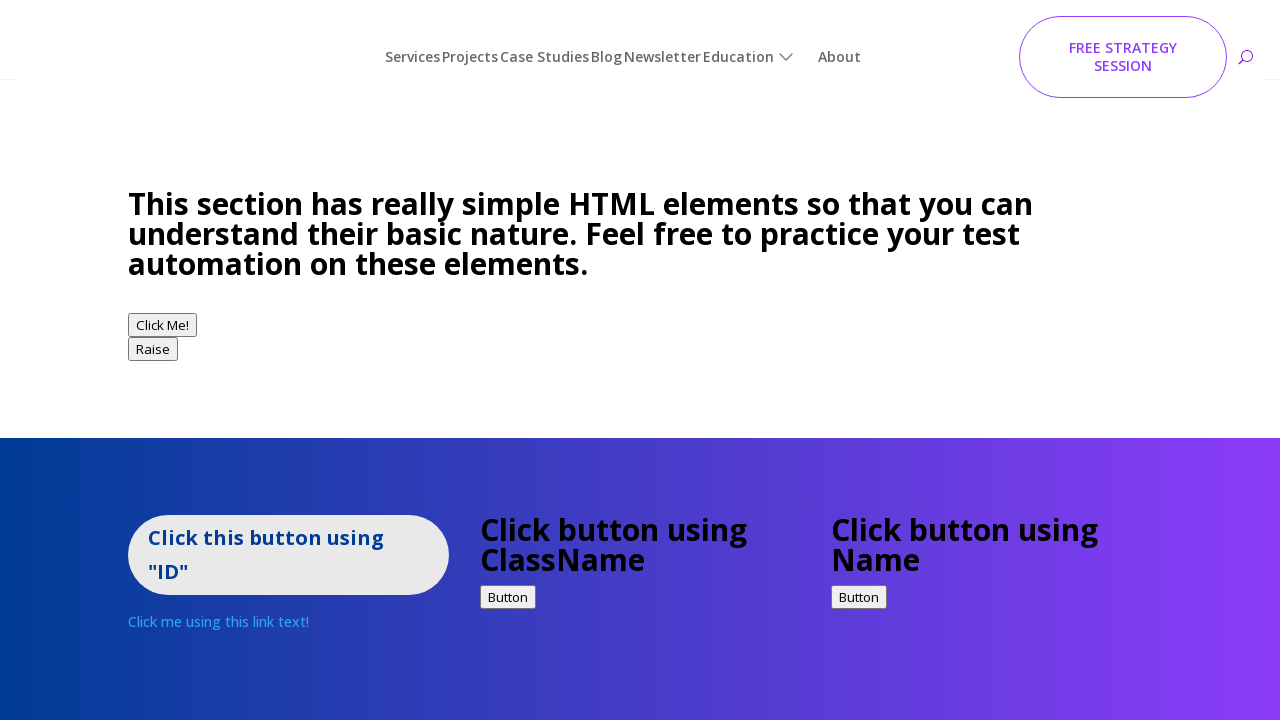

Checkbox selector loaded and is ready
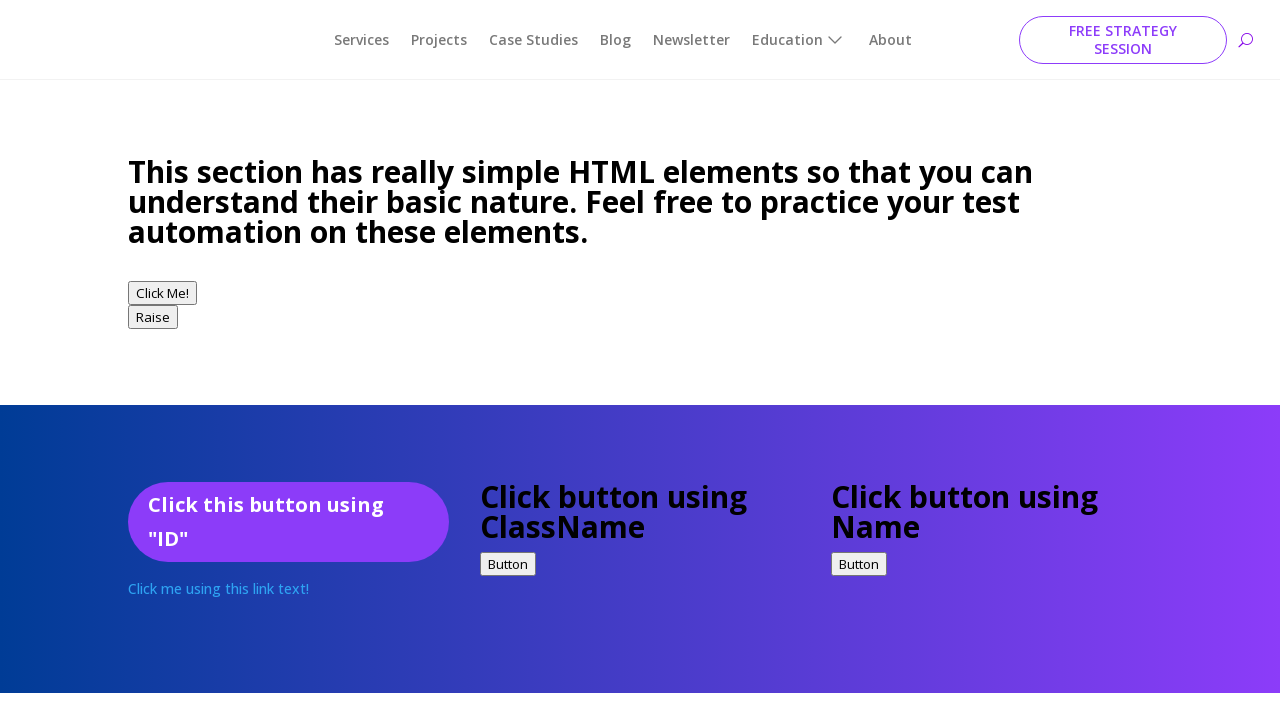

Clicked checkbox to select it at (138, 360) on .et_pb_blurb_7 input:nth-child(3)
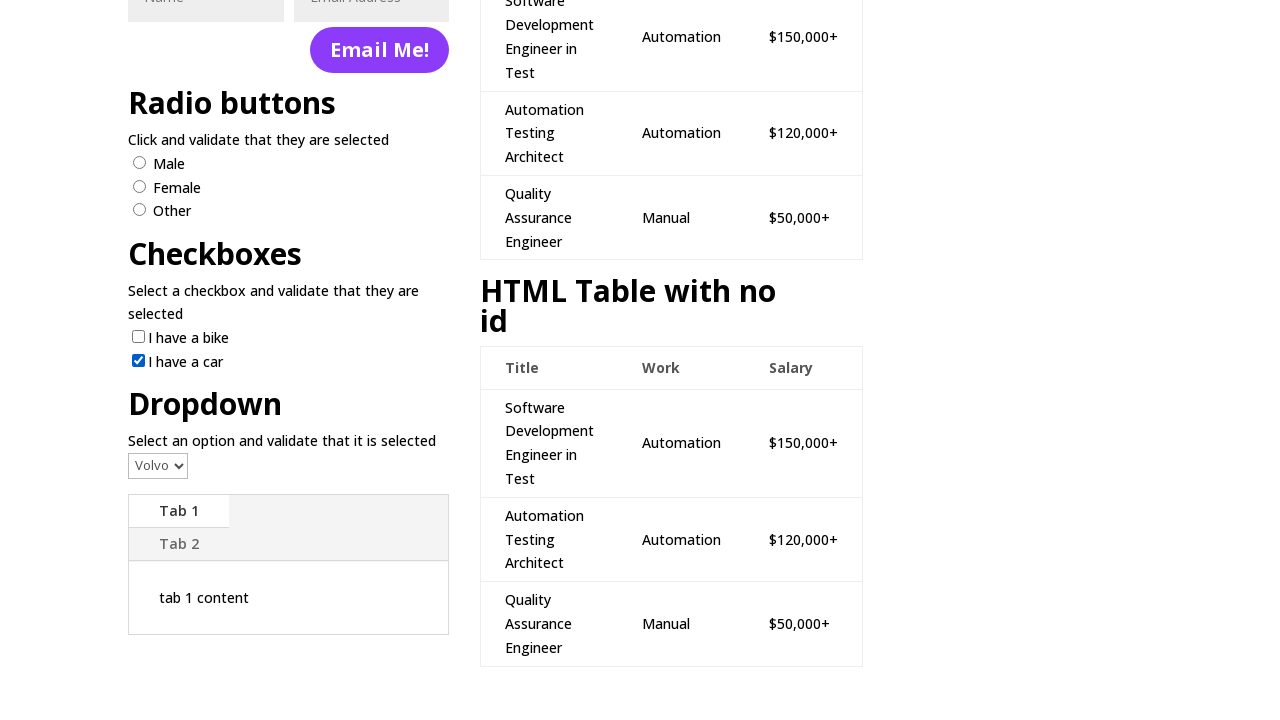

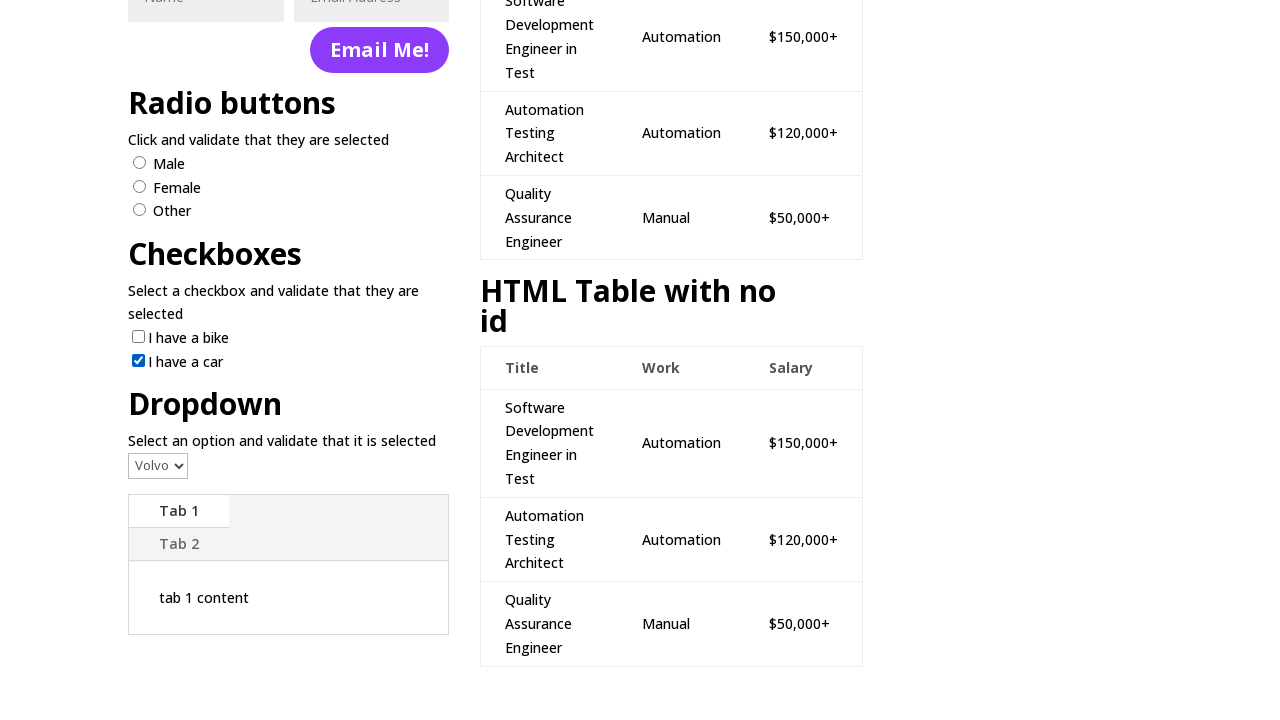